Scrolls to the bottom of the page and verifies that the contact information banner is displayed.

Starting URL: http://intershop5.skillbox.ru/

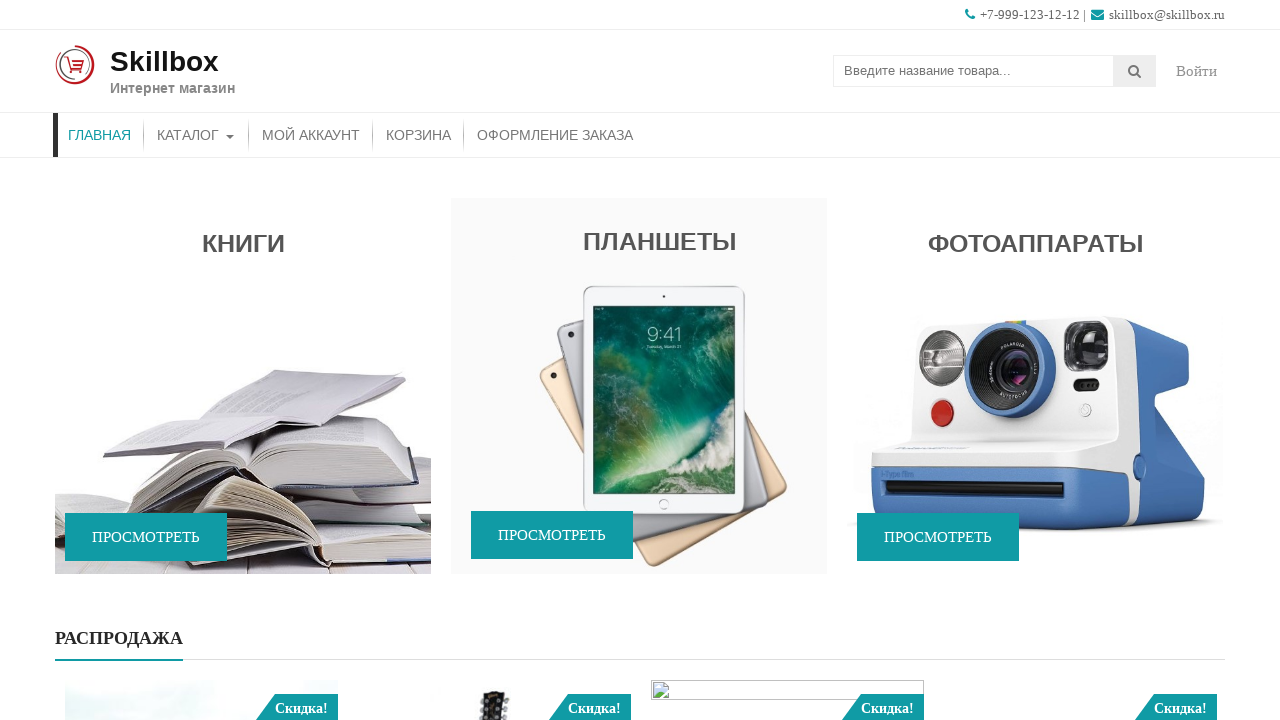

Scrolled to site-info section at bottom of page
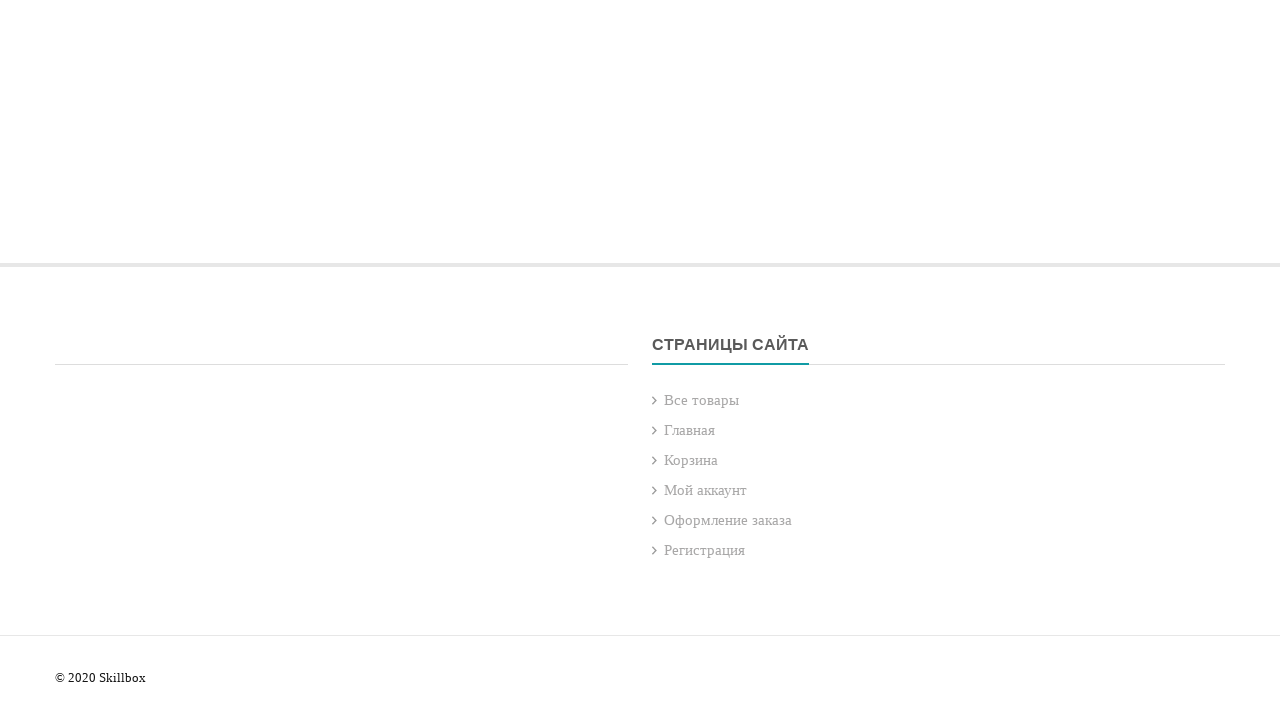

Contact information banner is displayed and visible
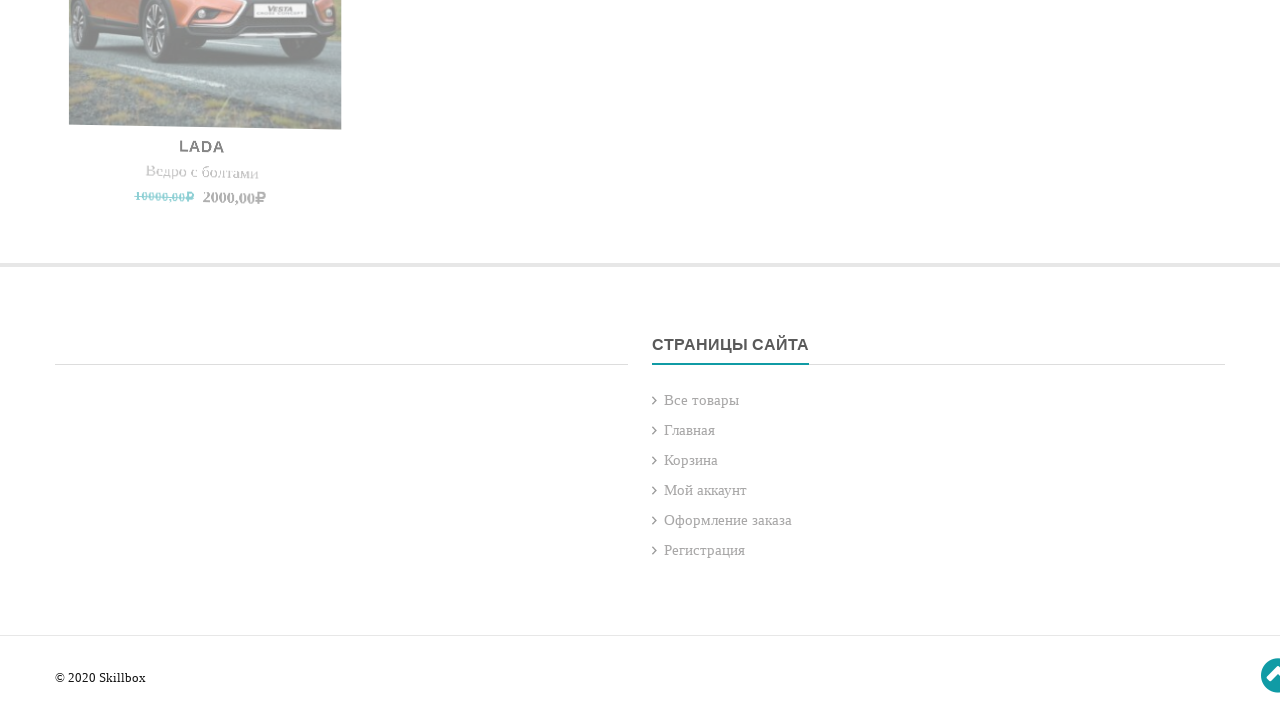

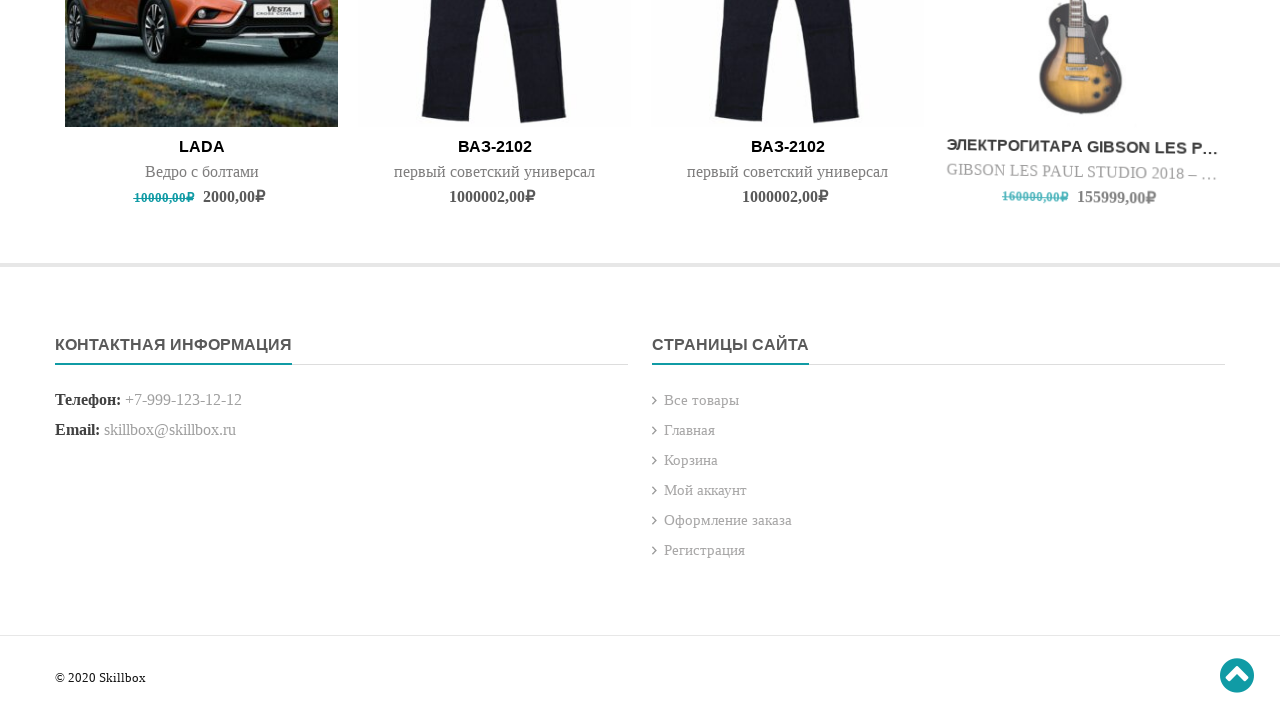